Fills out and submits a petition form on colorofchange.org by entering first name, last name, email, and zip code, then clicking the sign button

Starting URL: https://act.colorofchange.org/sign/congress_martha_wright_reed?source=coc_main_website

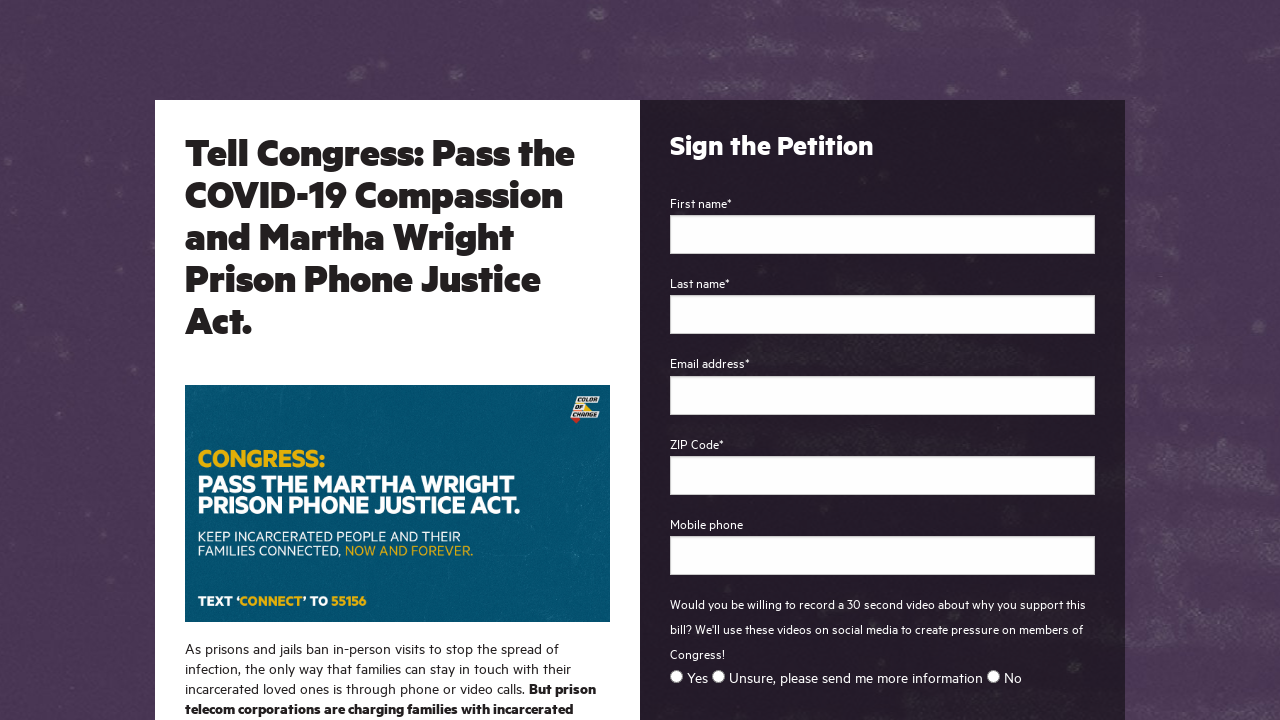

Filled first name field with 'Sarah' on input[name='first_name']
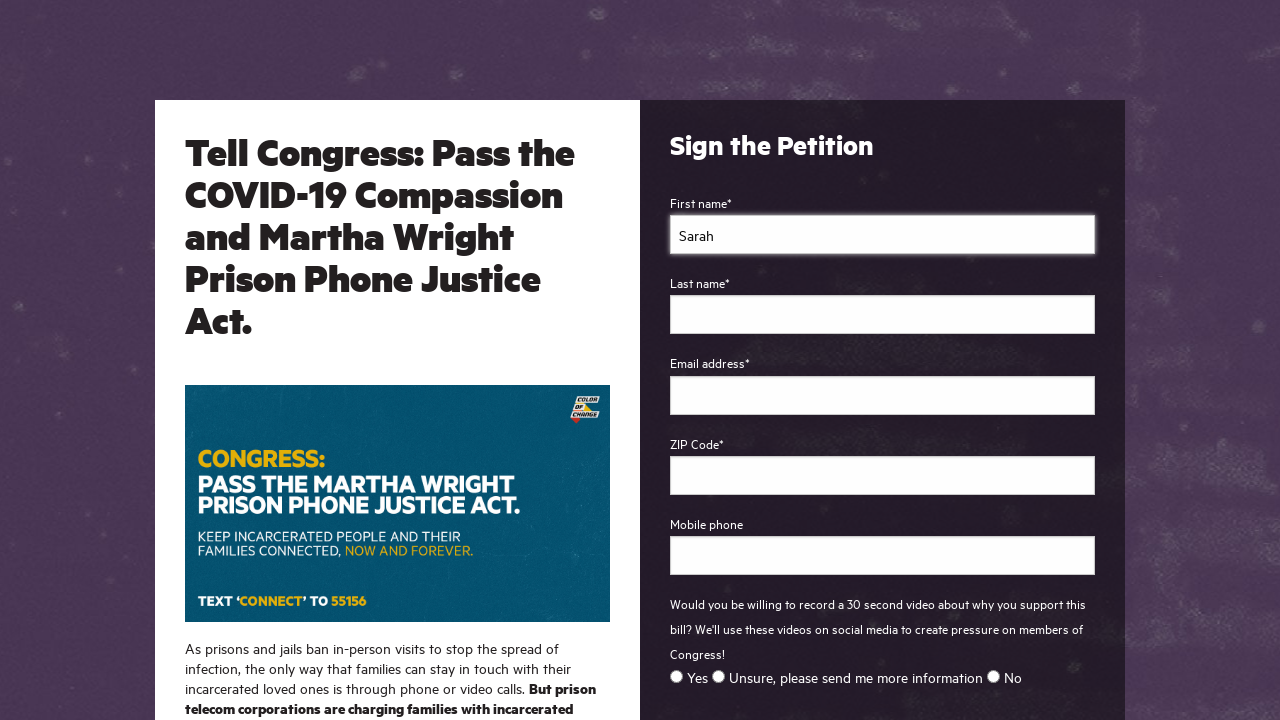

Filled last name field with 'Thompson' on input[name='last_name']
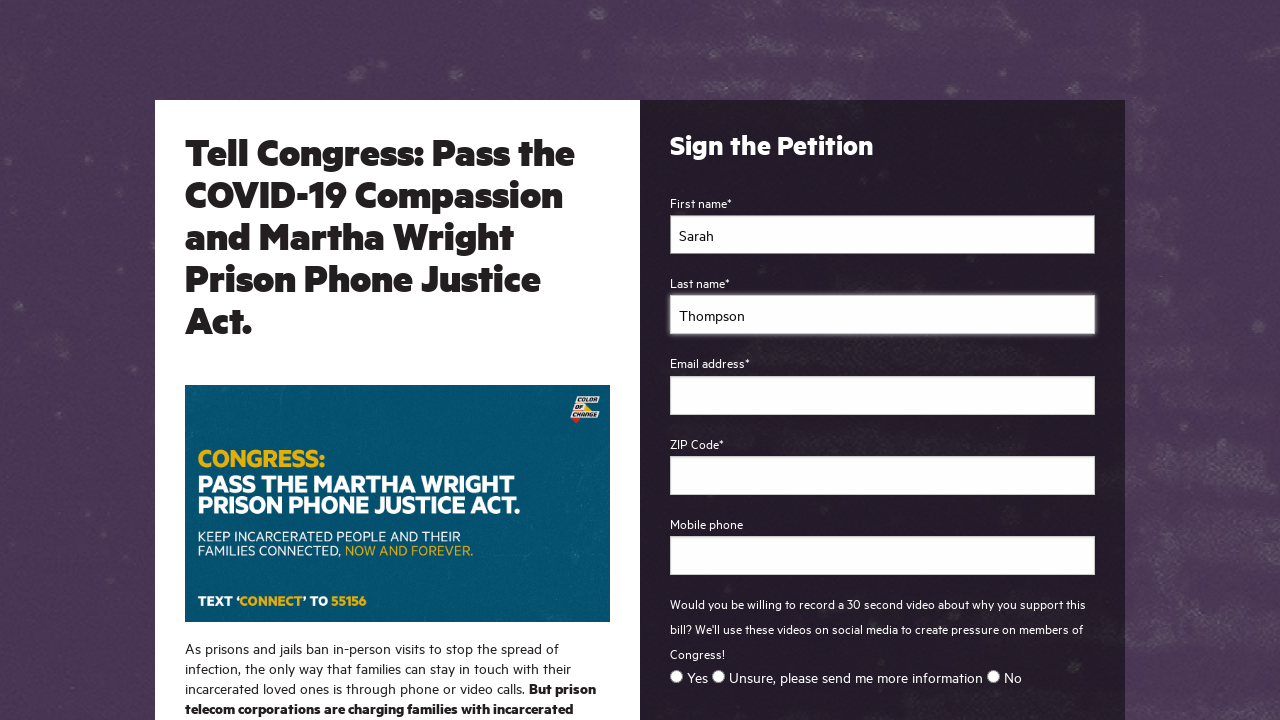

Filled email field with 'sthompson42@example.com' on input[name='email']
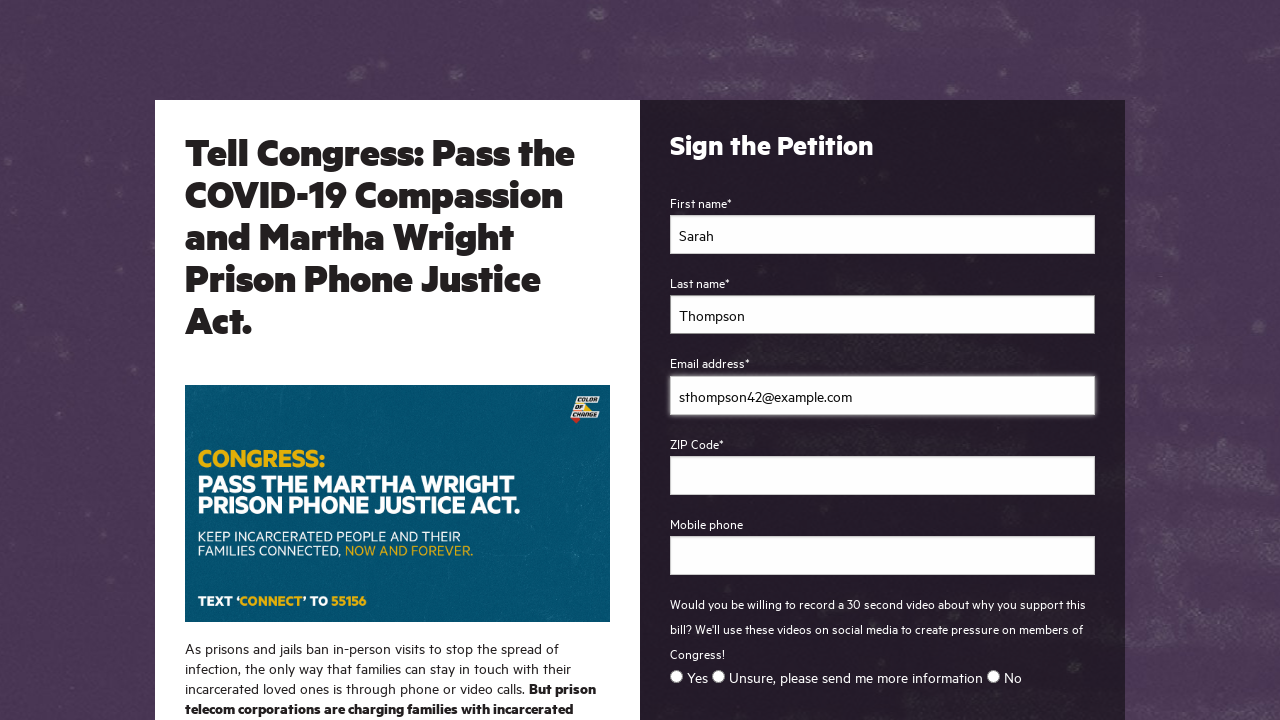

Filled zip code field with '10001' on input[name='zip']
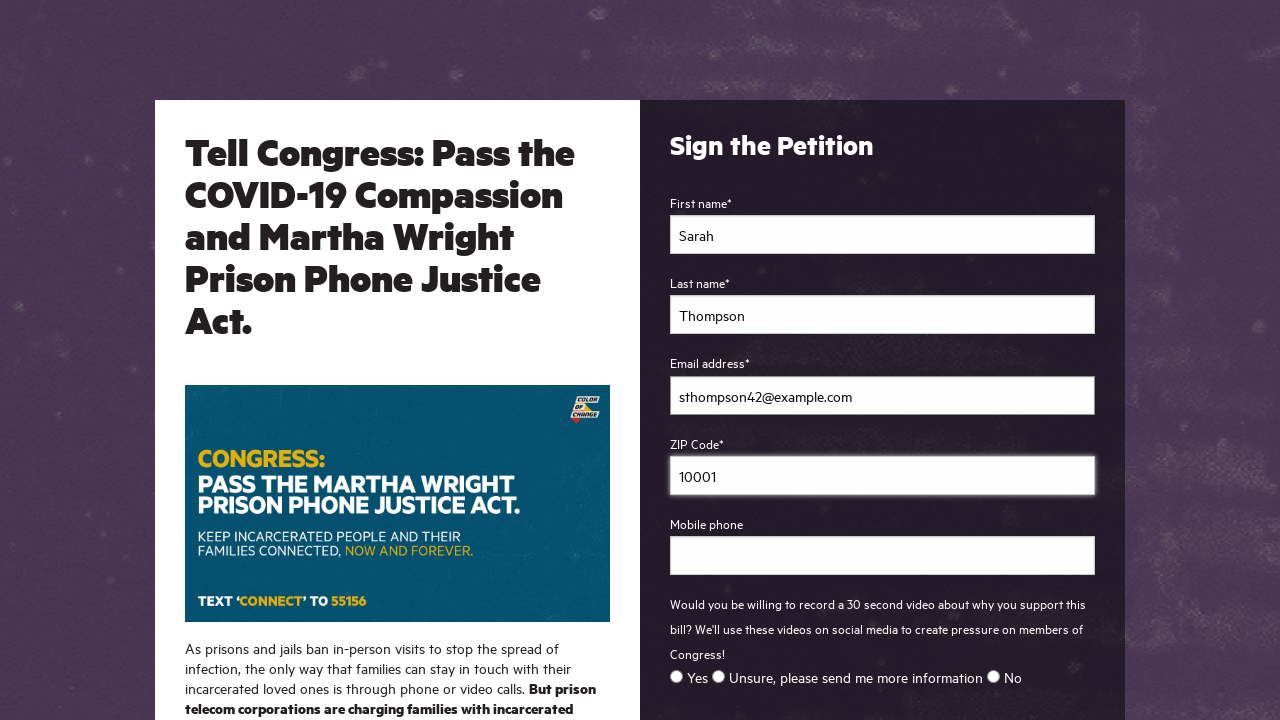

Clicked the sign petition button to submit form at (882, 361) on xpath=//*[@id='content']/div/div/section/div/div[1]/div/div[1]/form/div[3]/butto
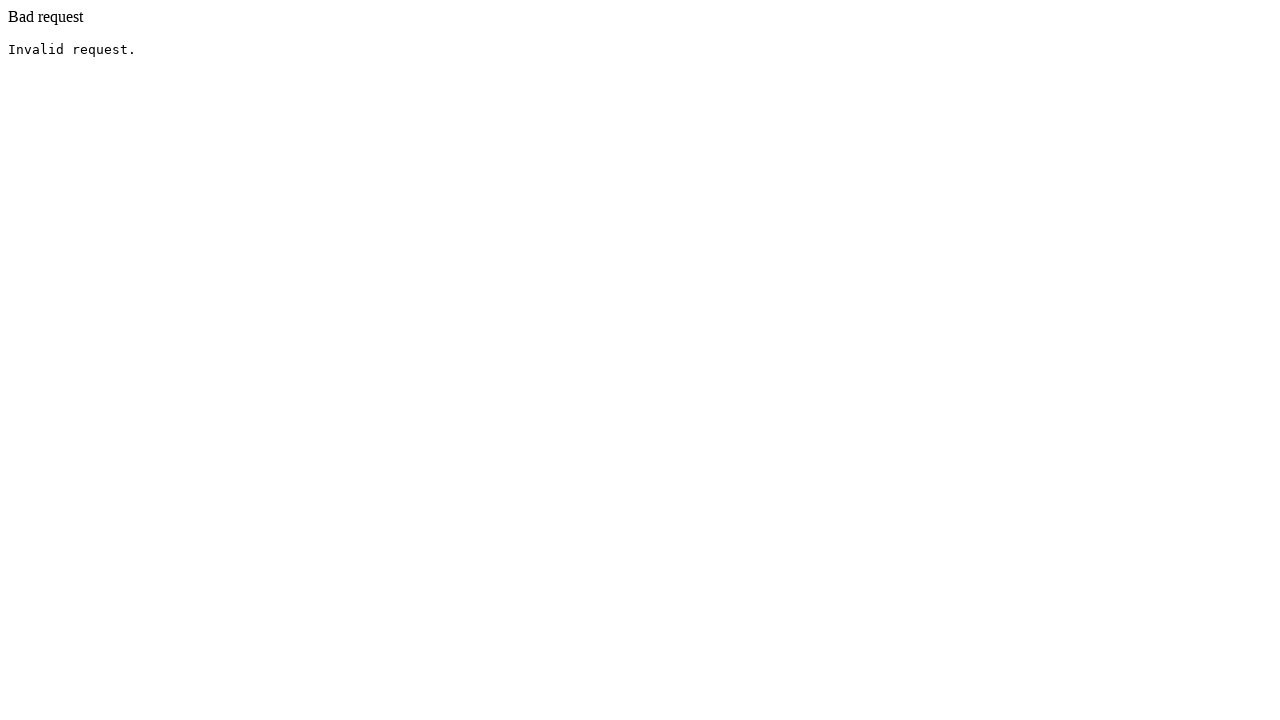

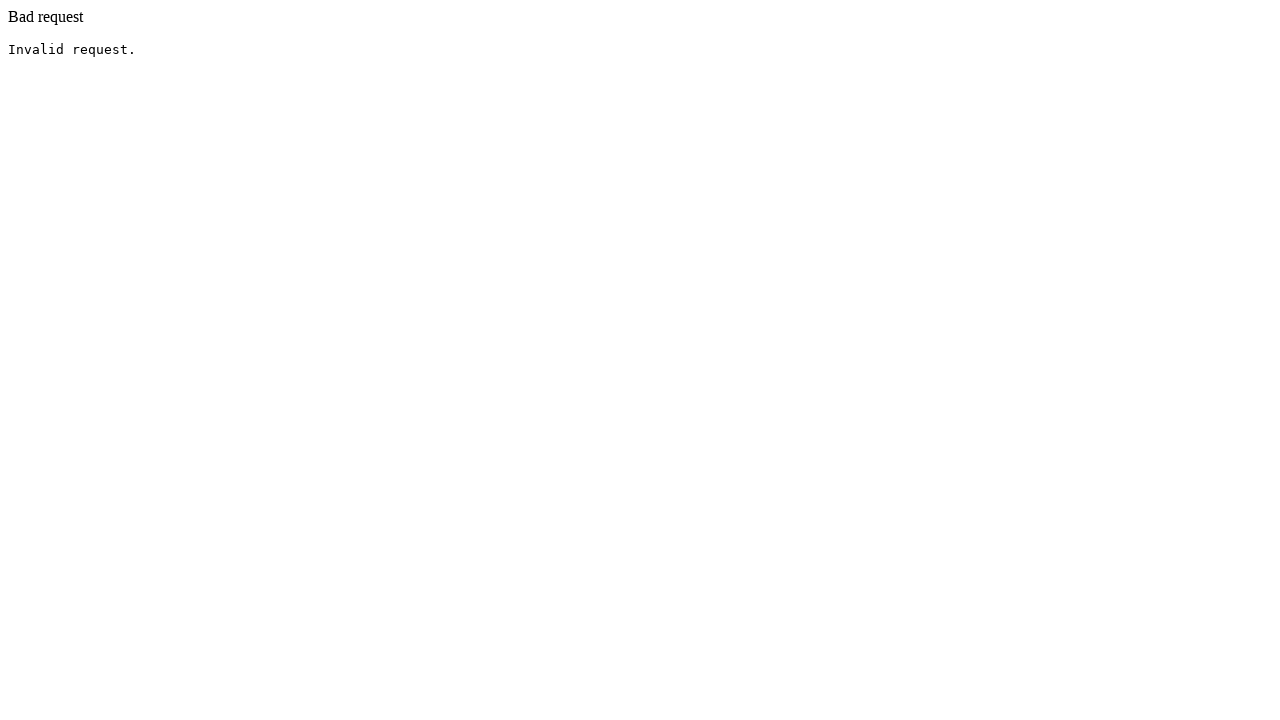